Tests registration form by filling required fields and submitting the form to verify successful registration

Starting URL: http://suninjuly.github.io/registration1.html

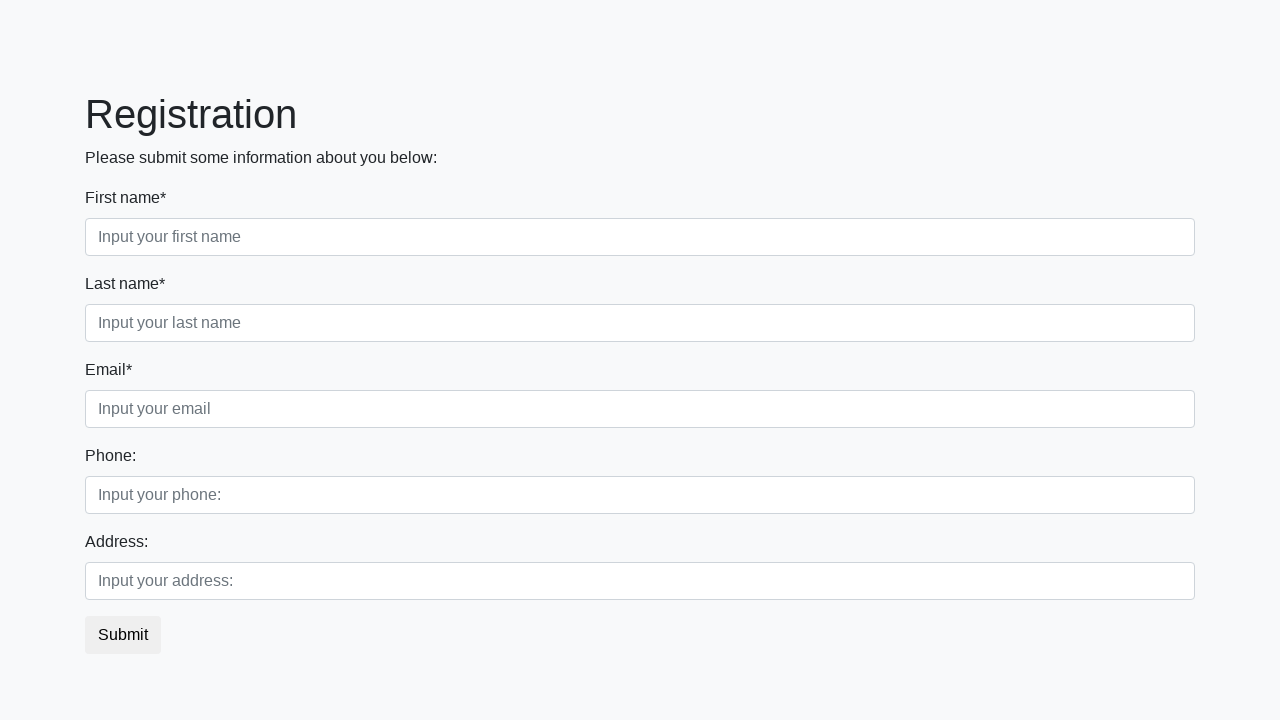

Filled first name field with 'John' on .first_block .first
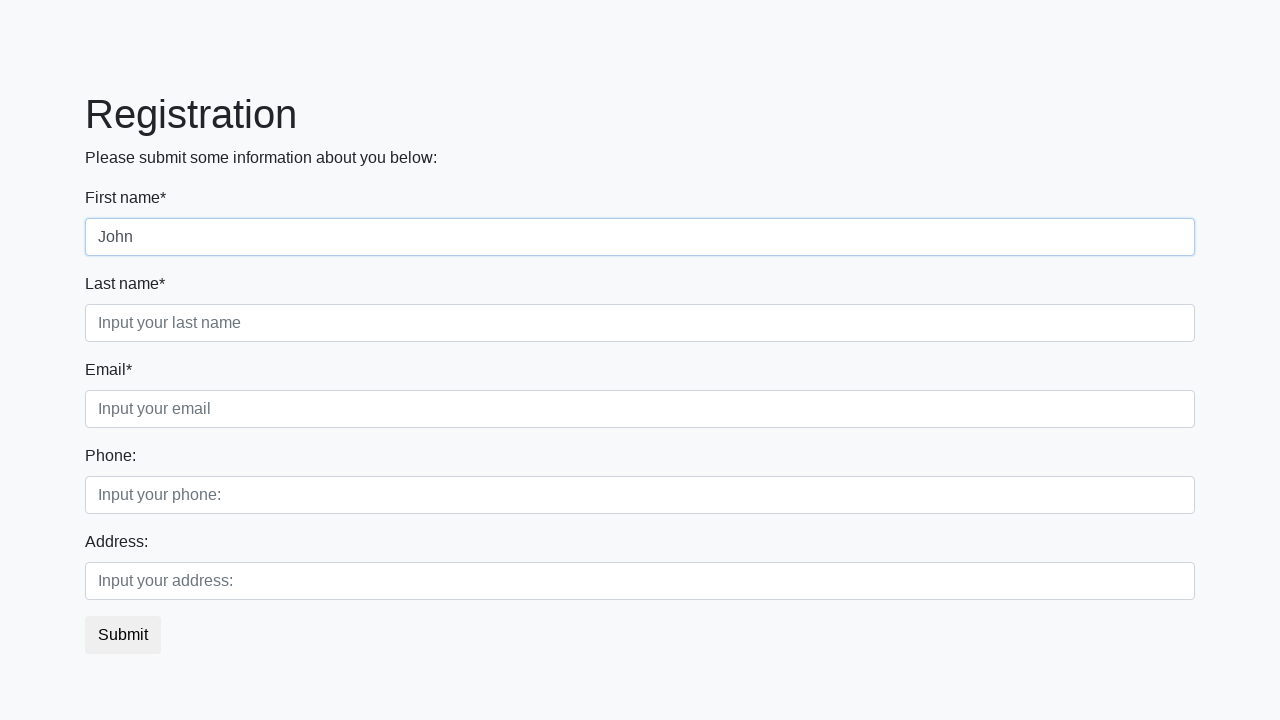

Filled last name field with 'Doe' on .first_block .second
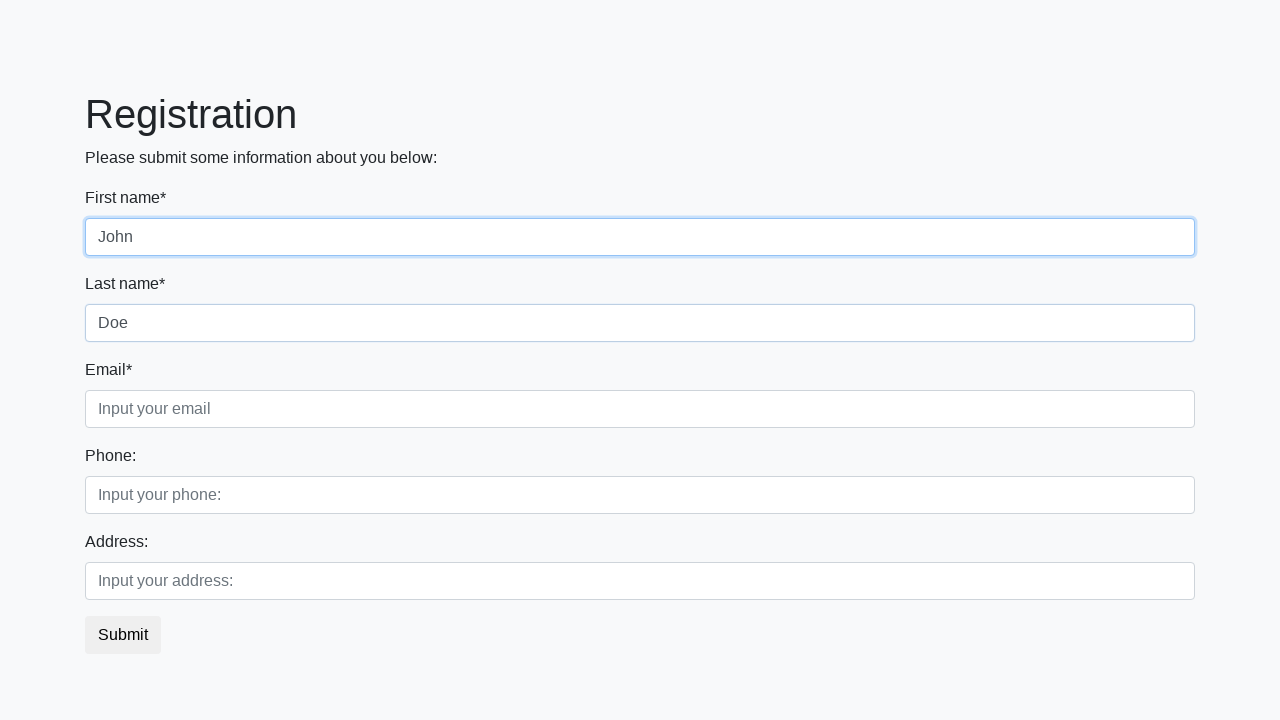

Filled email field with 'john.doe@example.com' on .first_block .third
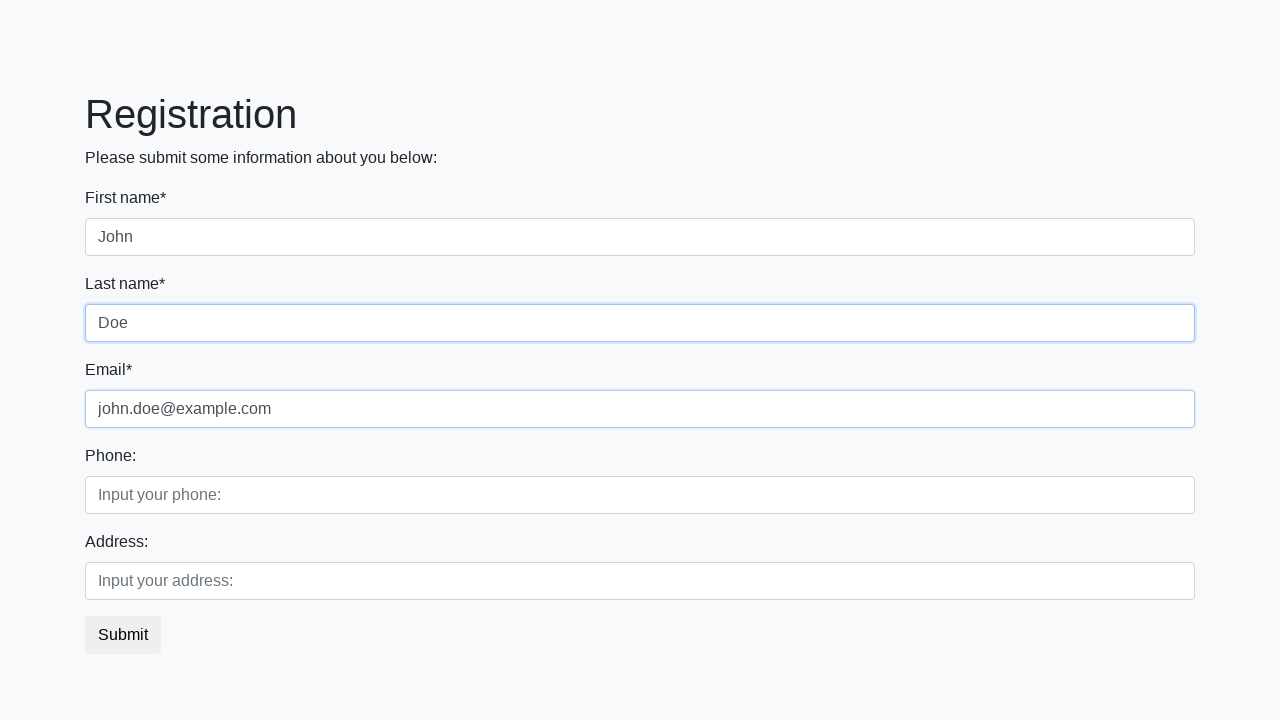

Clicked registration submit button at (123, 635) on button.btn
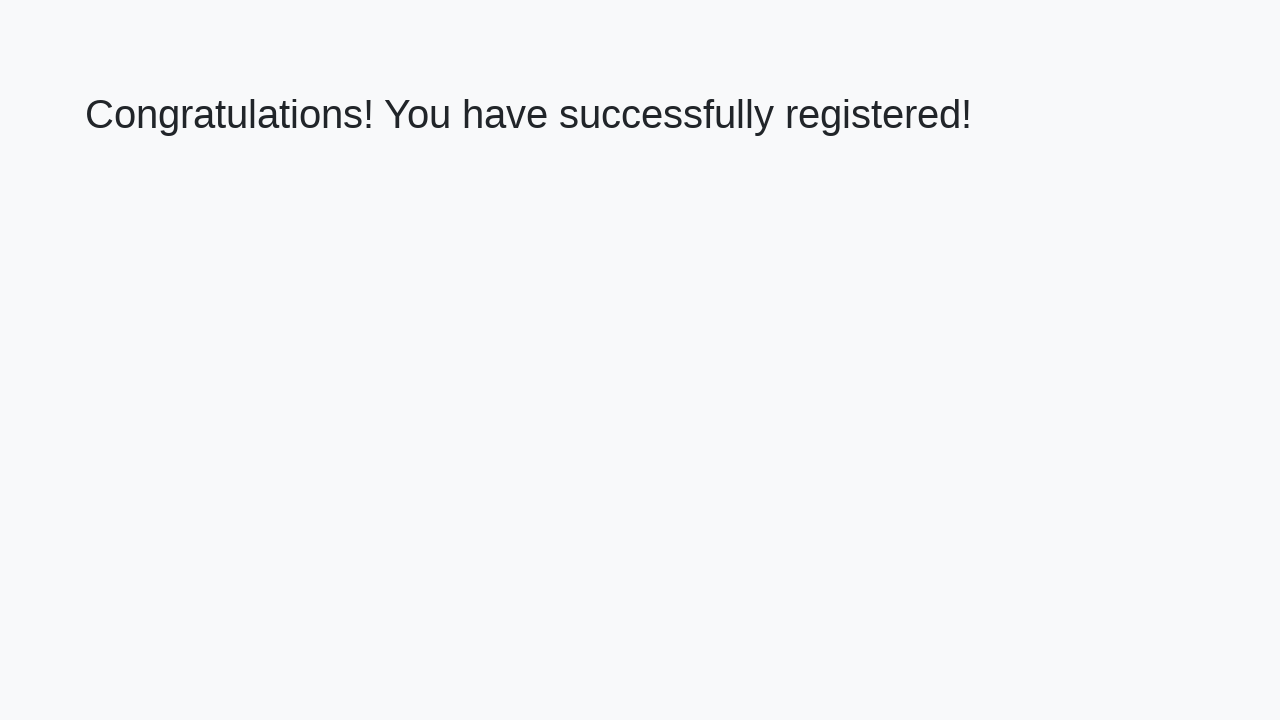

Success message heading loaded
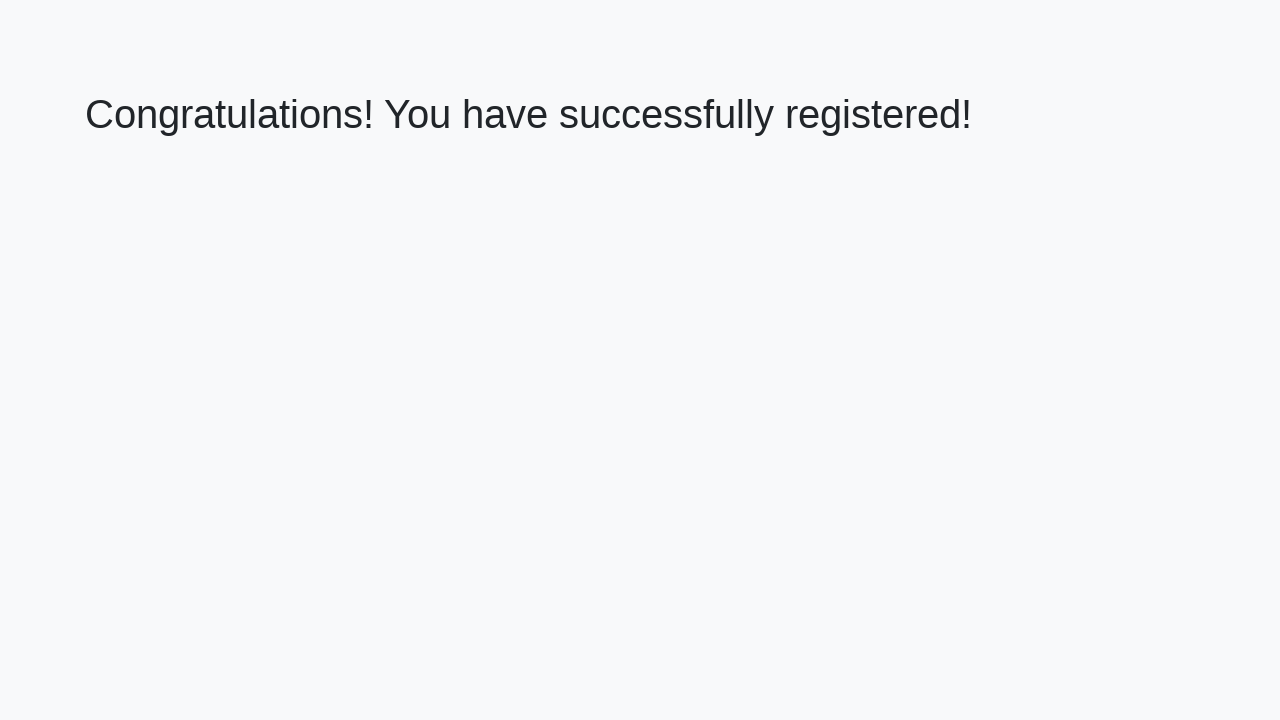

Retrieved success message: 'Congratulations! You have successfully registered!'
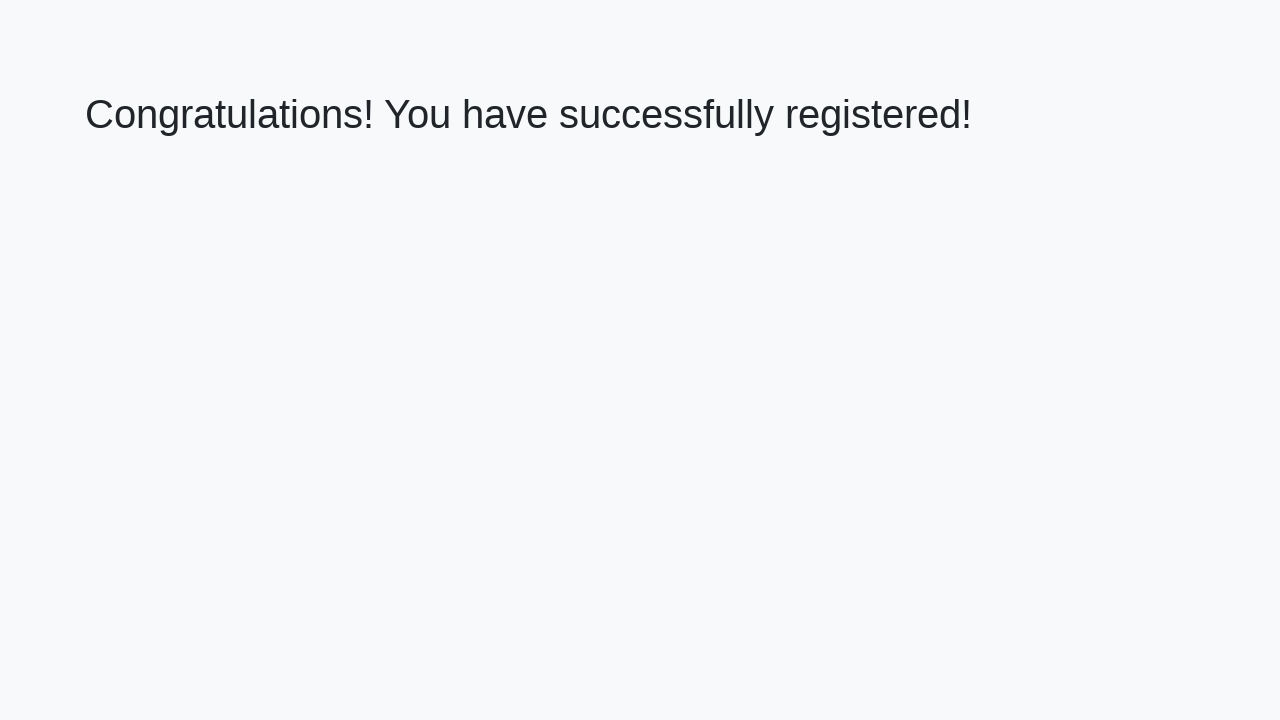

Registration success assertion passed
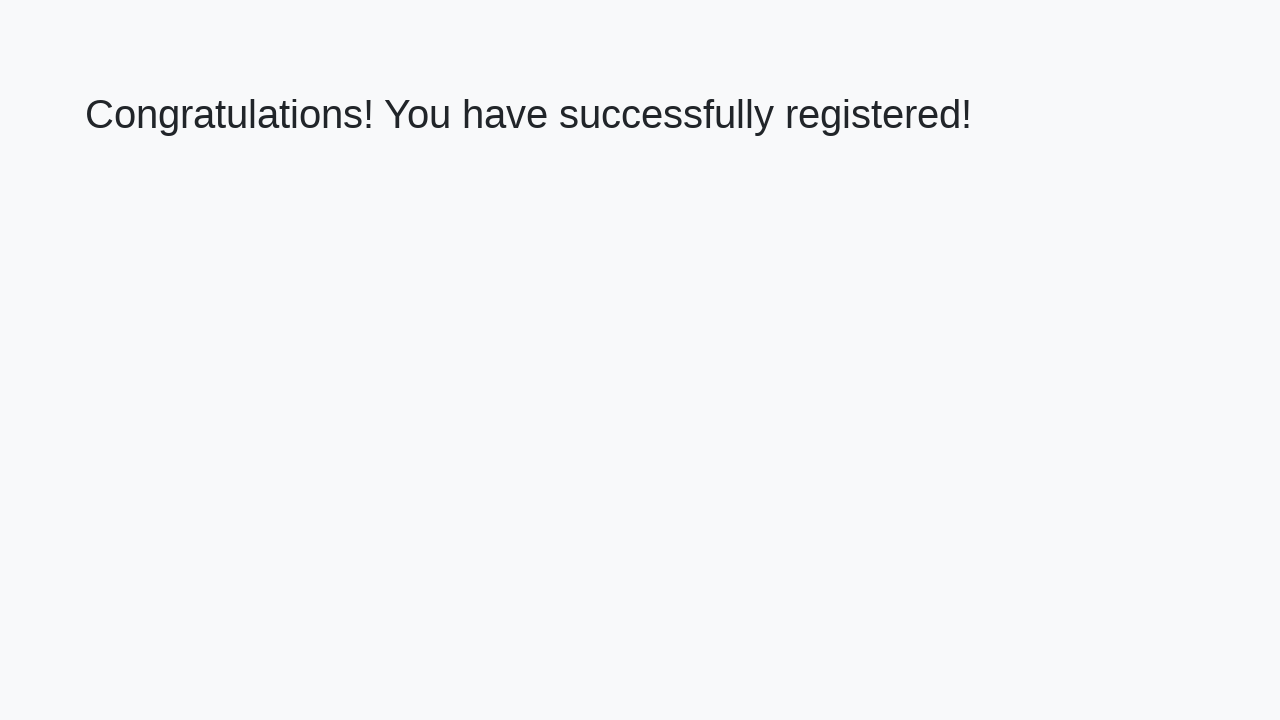

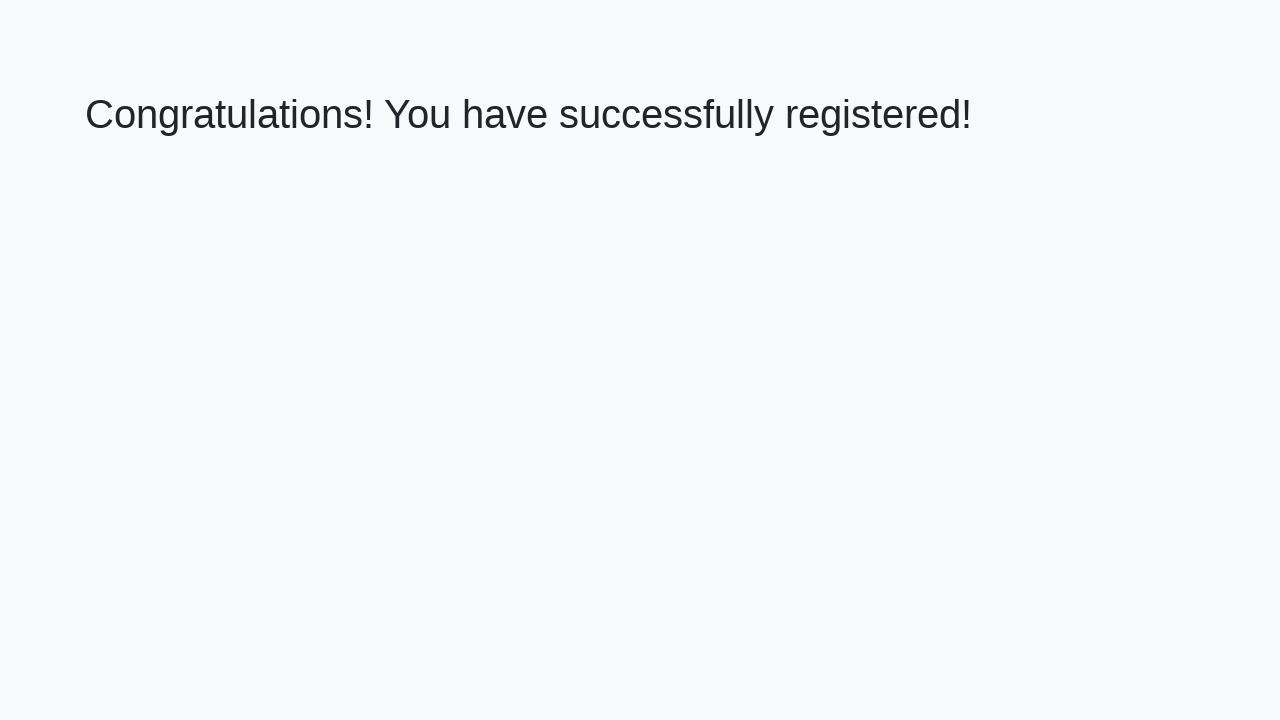